Navigates to a quiz website, selects a difficulty level (intermediate), and answers 8 multiple choice questions by clicking the first option for each question

Starting URL: http://kakigoori.or.jp/

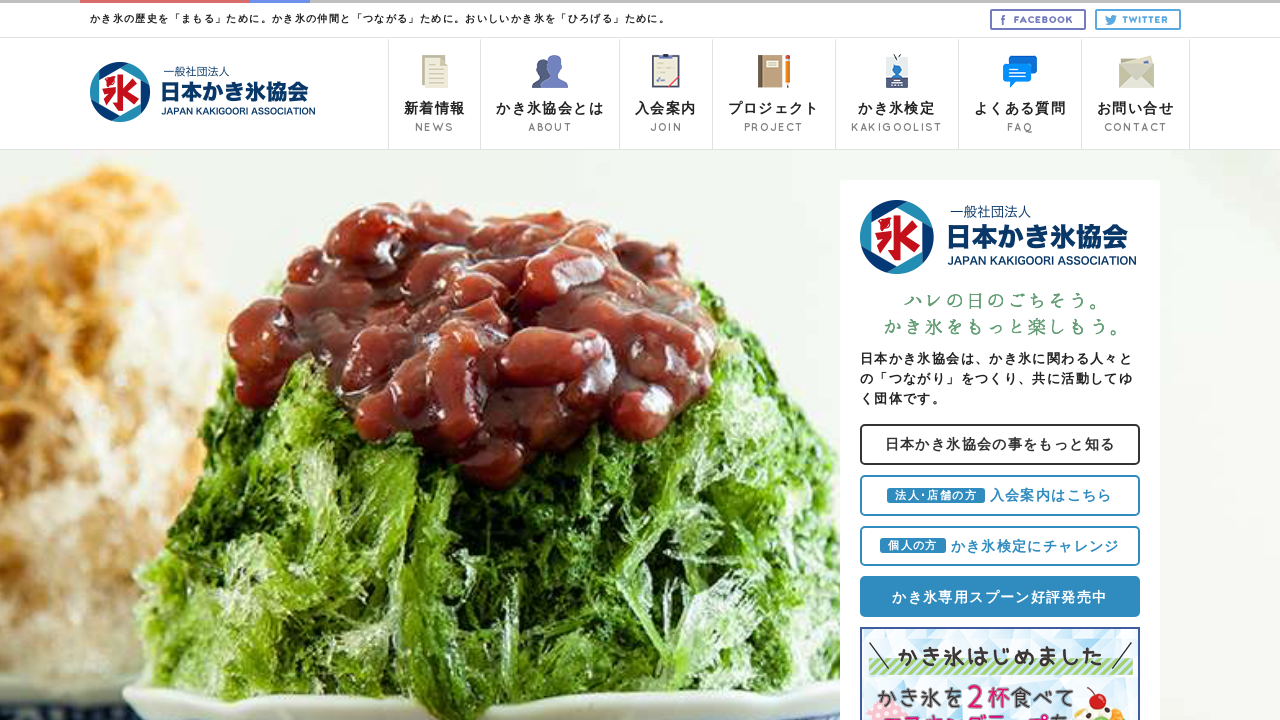

Clicked on intermediate difficulty level at (640, 360) on #kenteiAnc > div > div.kentei-content > div.kentei.normal > div.button > a
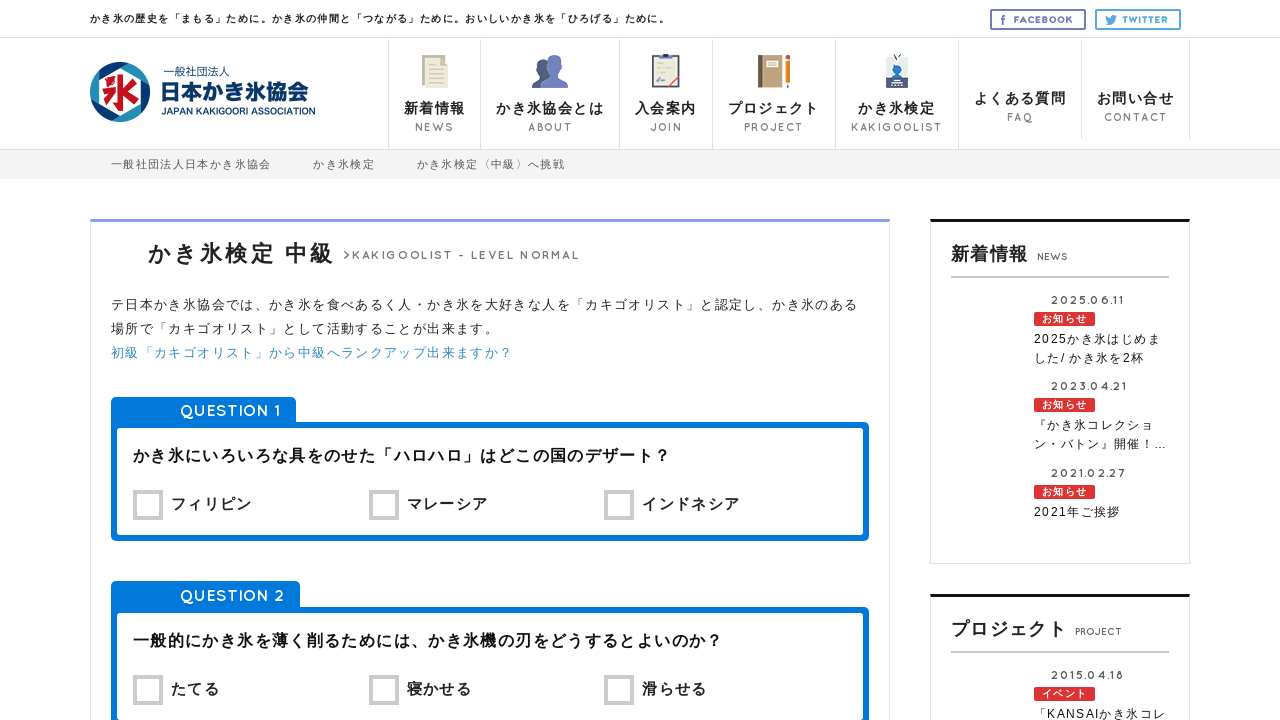

Clicked first answer option for question 1 at (251, 499) on #kenteinormal > fieldset > div:nth-child(1) > div > div > div > div > div > labe
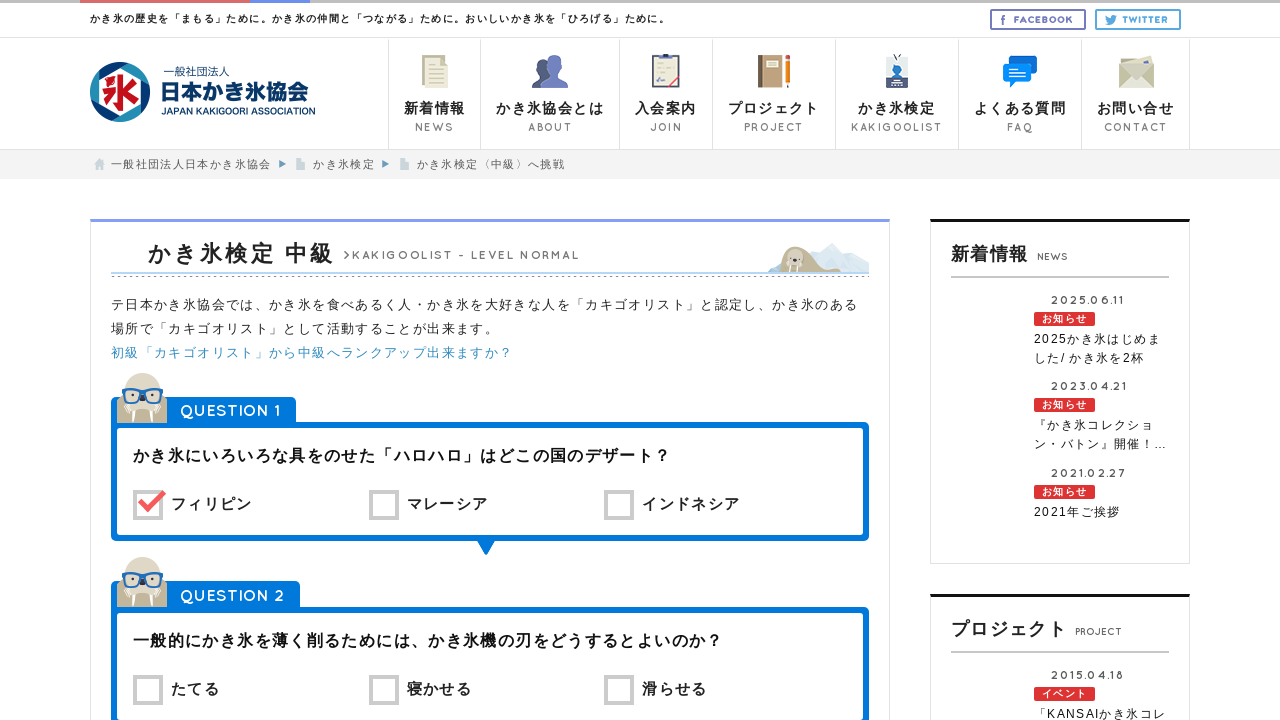

Clicked first answer option for question 2 at (251, 684) on #kenteinormal > fieldset > div:nth-child(2) > div > div > div > div > div > labe
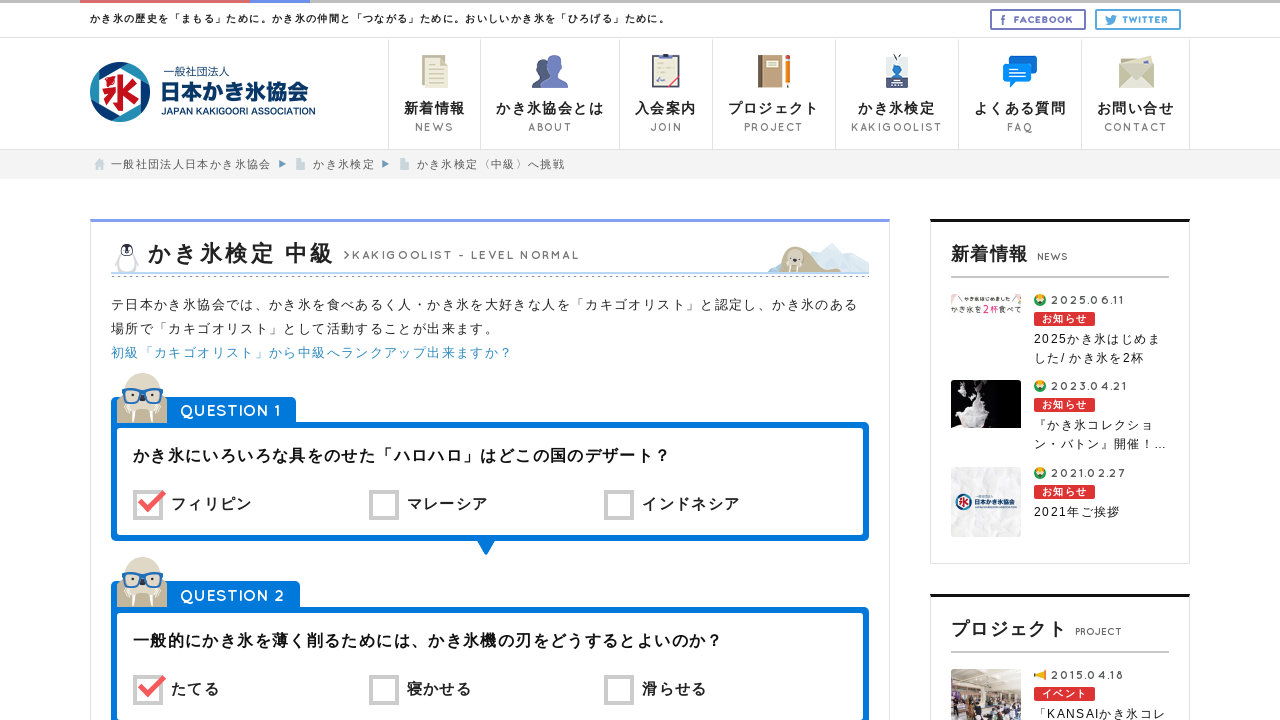

Clicked first answer option for question 3 at (251, 360) on #kenteinormal > fieldset > div:nth-child(3) > div > div > div > div > div > labe
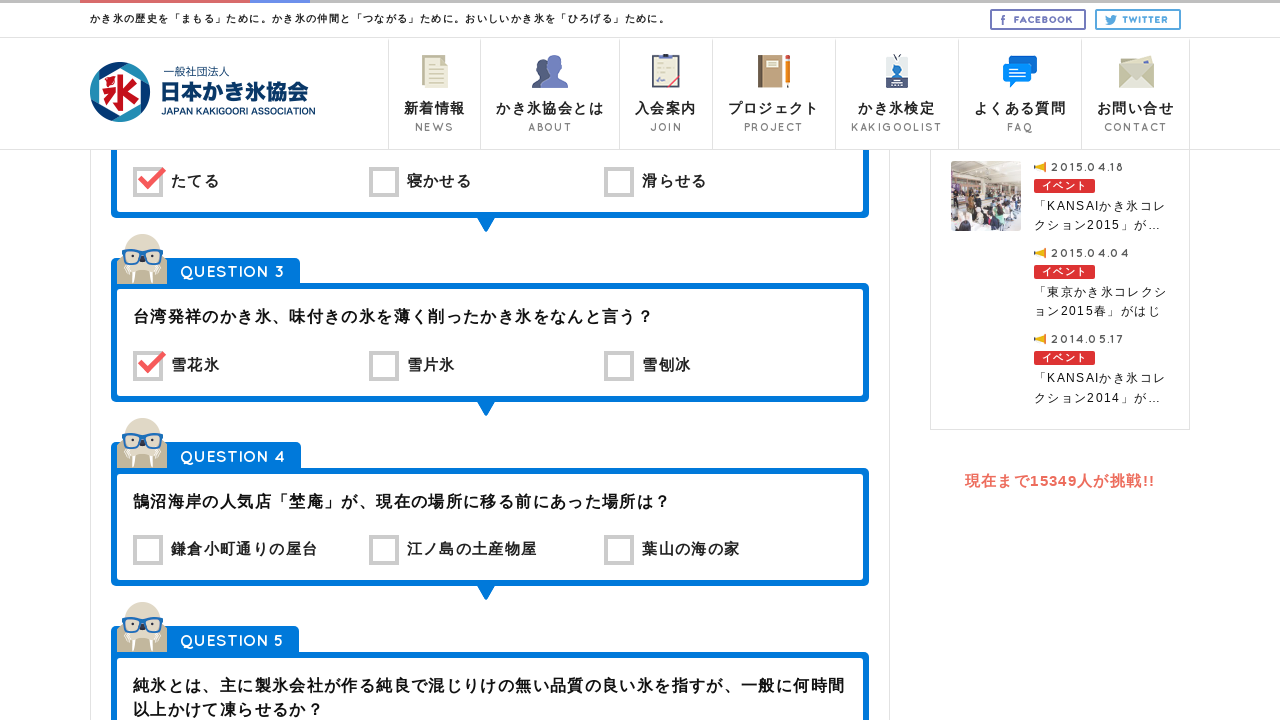

Clicked first answer option for question 4 at (251, 544) on #kenteinormal > fieldset > div:nth-child(4) > div > div > div > div > div > labe
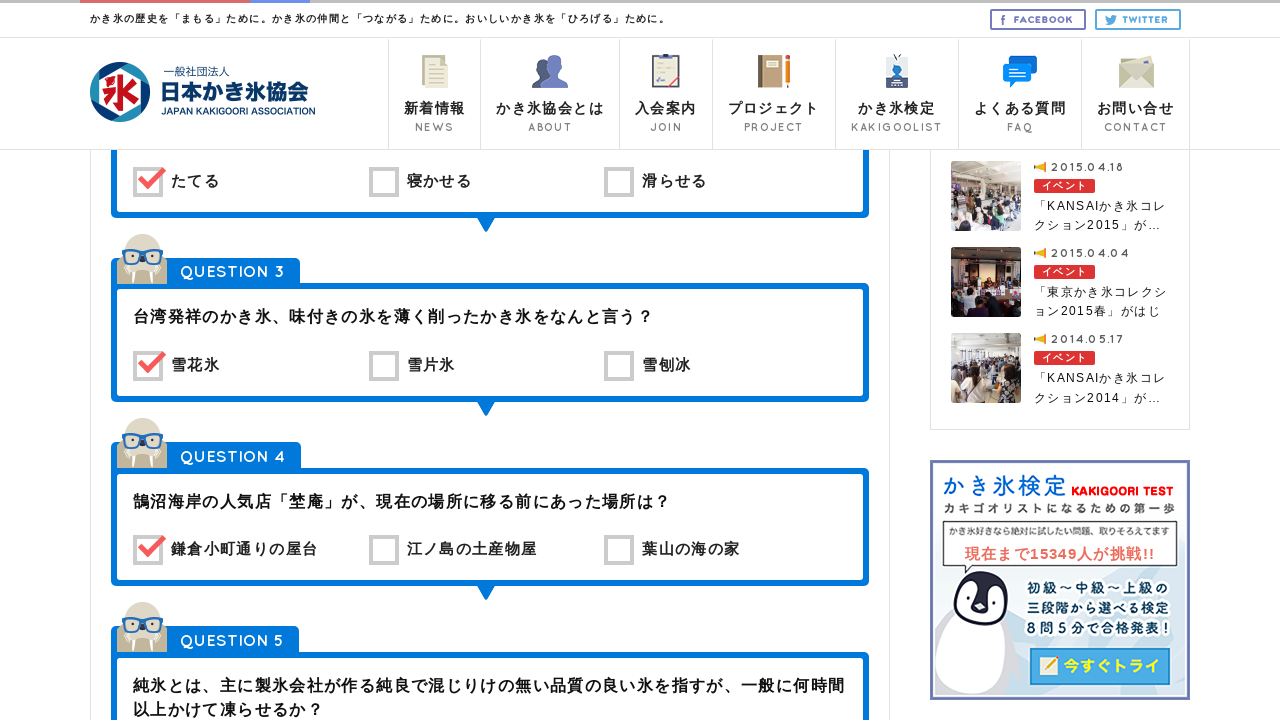

Clicked first answer option for question 5 at (251, 361) on #kenteinormal > fieldset > div:nth-child(5) > div > div > div > div > div > labe
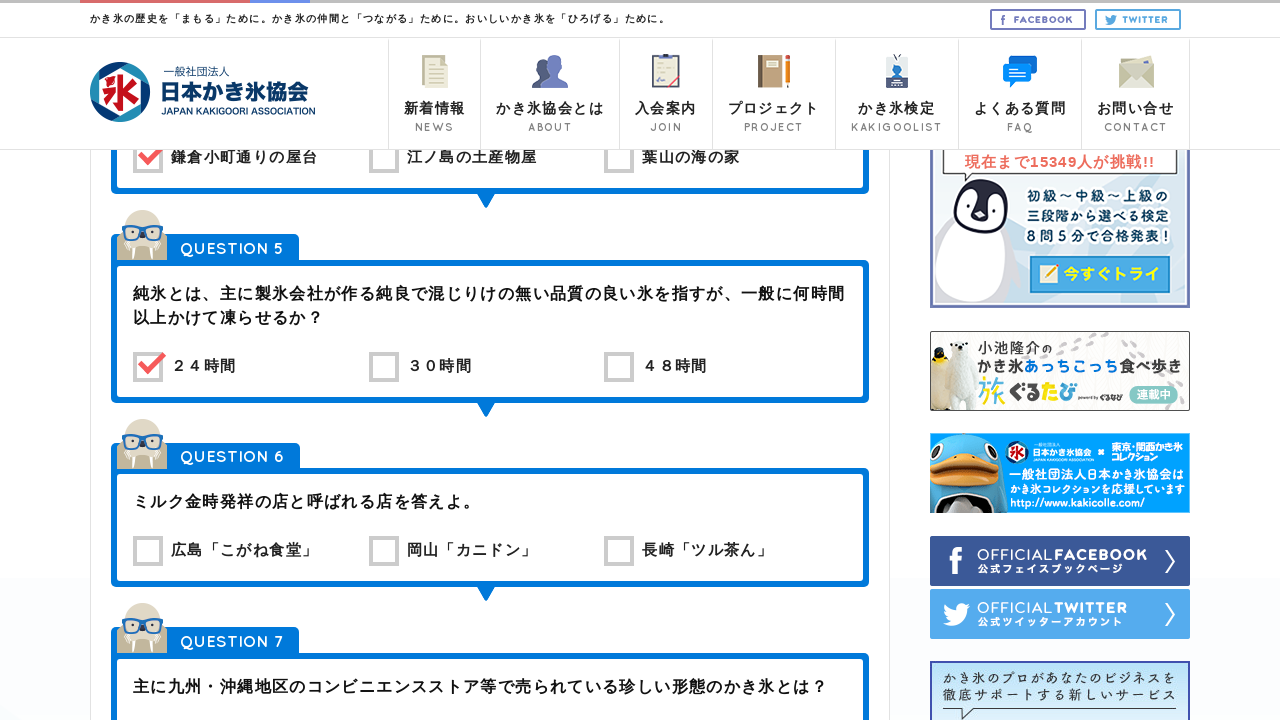

Clicked first answer option for question 6 at (251, 545) on #kenteinormal > fieldset > div:nth-child(6) > div > div > div > div > div > labe
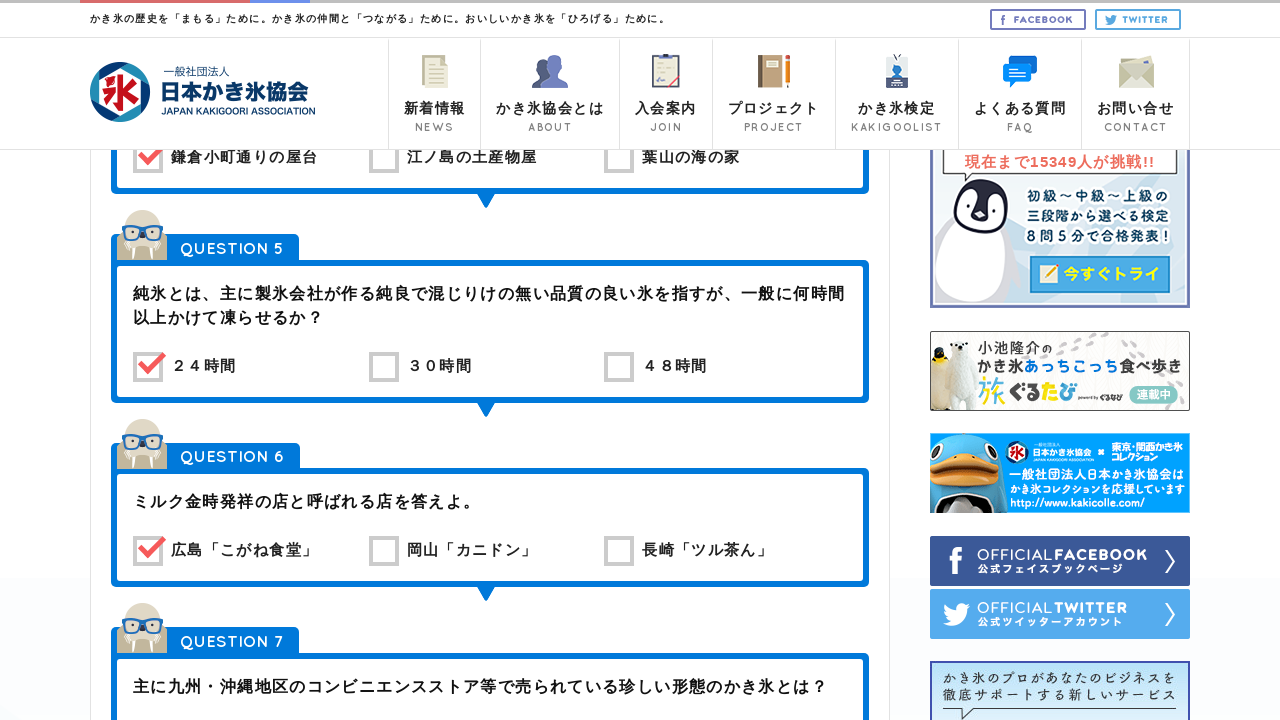

Clicked first answer option for question 7 at (251, 700) on #kenteinormal > fieldset > div:nth-child(7) > div > div > div > div > div > labe
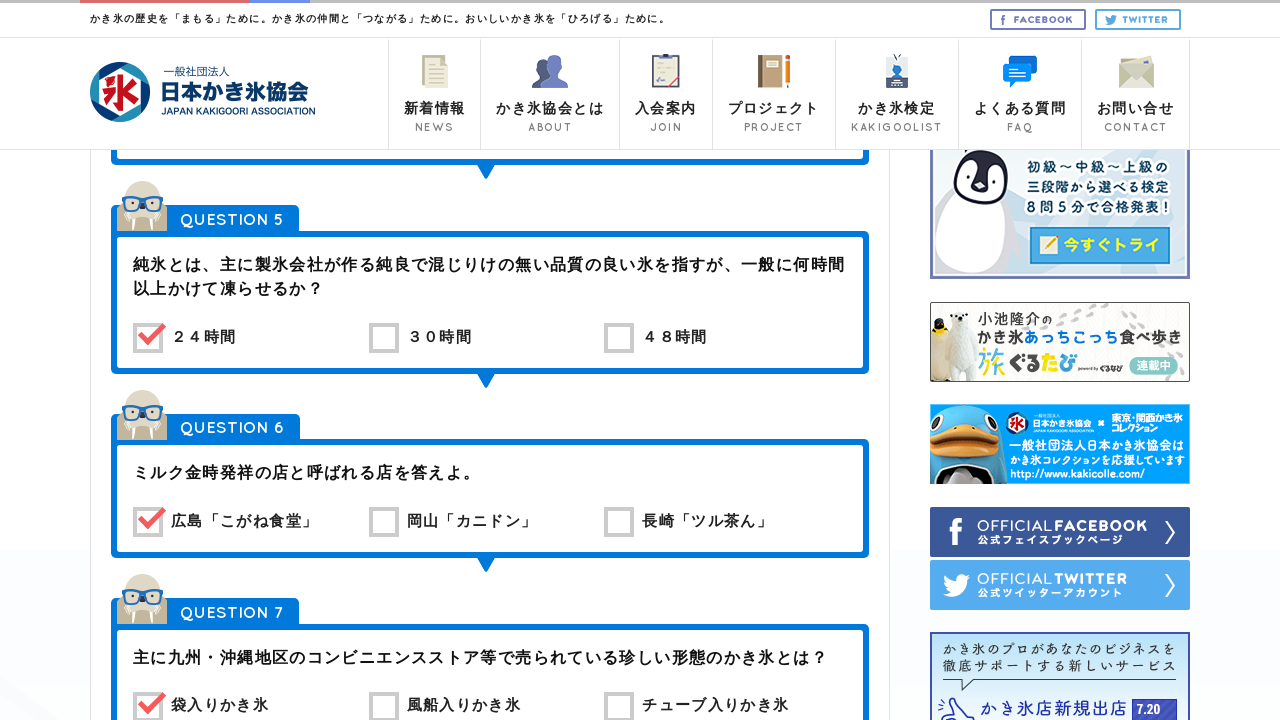

Clicked first answer option for question 8 at (251, 361) on #kenteinormal > fieldset > div:nth-child(8) > div > div > div > div > div > labe
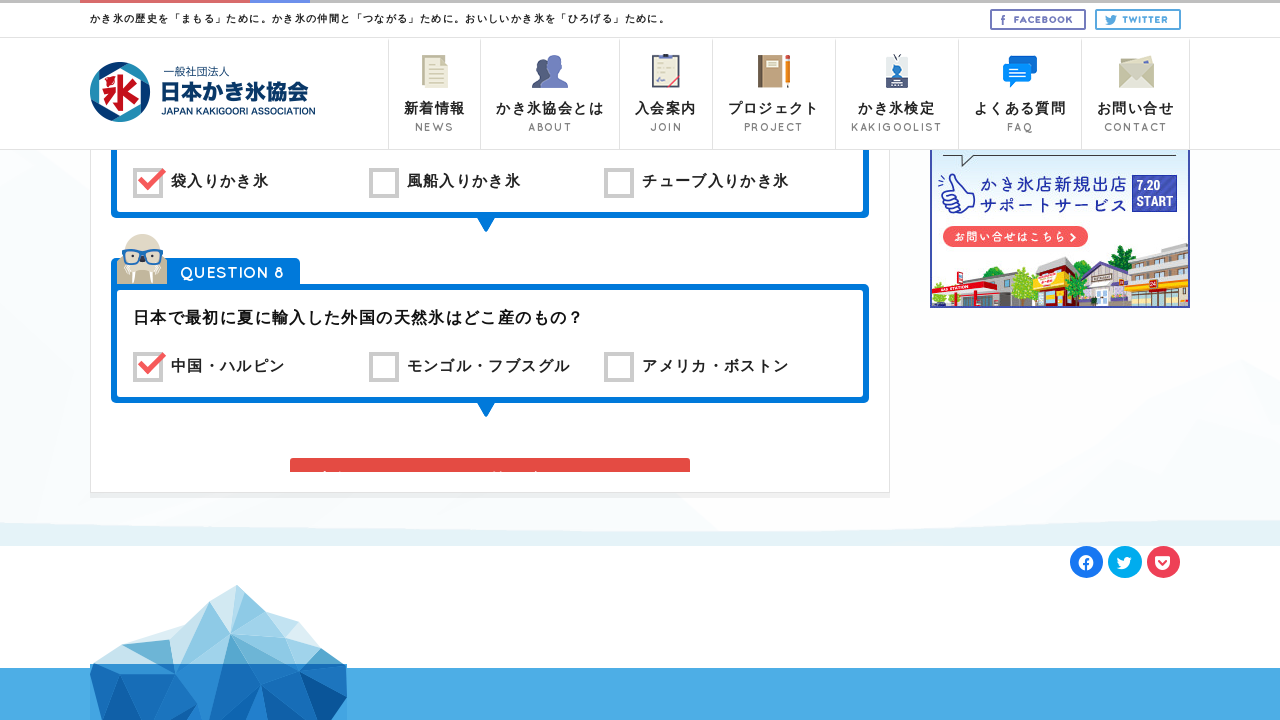

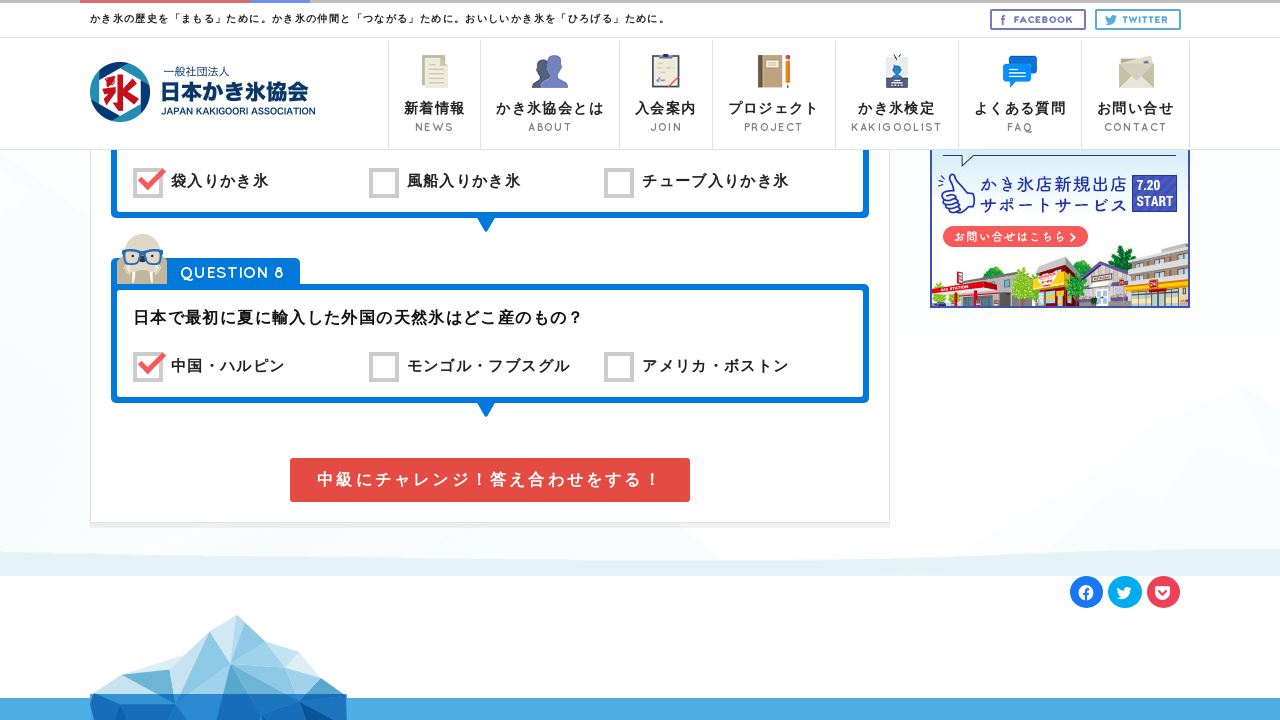